Tests radio button functionality on jQuery UI demo page by switching to an iframe and clicking on a radio button option

Starting URL: https://jqueryui.com/checkboxradio/

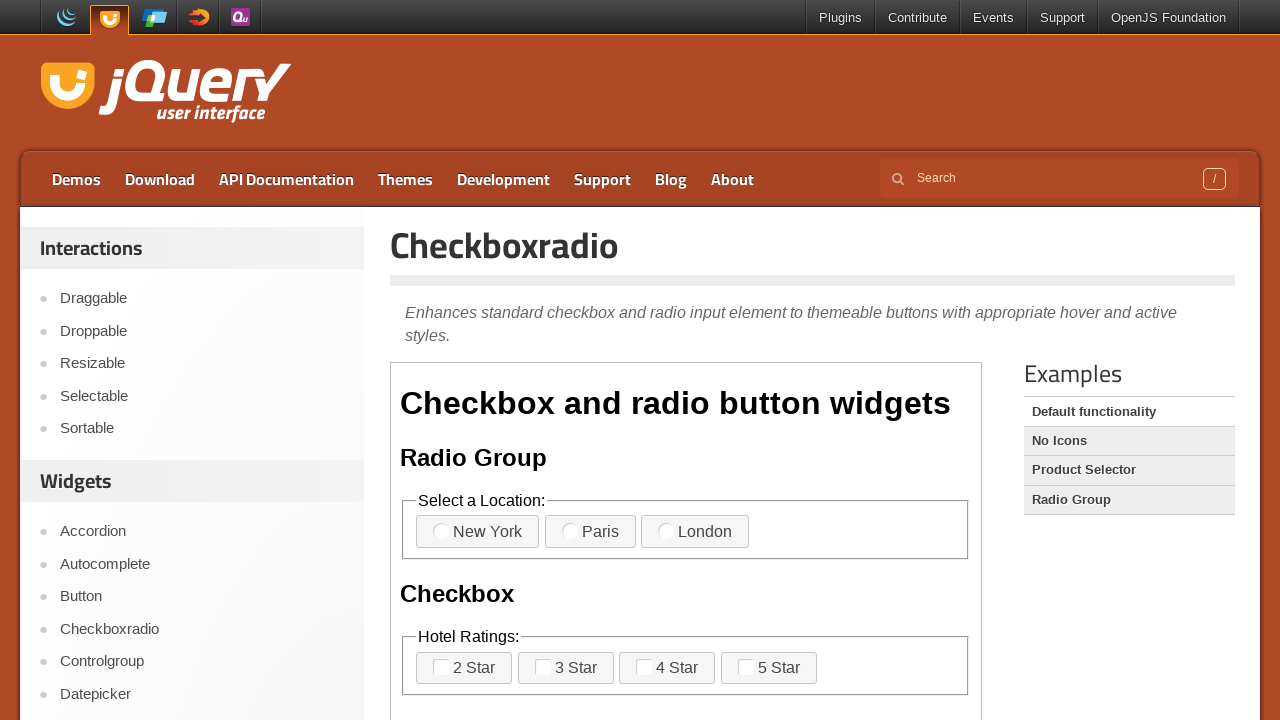

Located the demo iframe for radio button testing
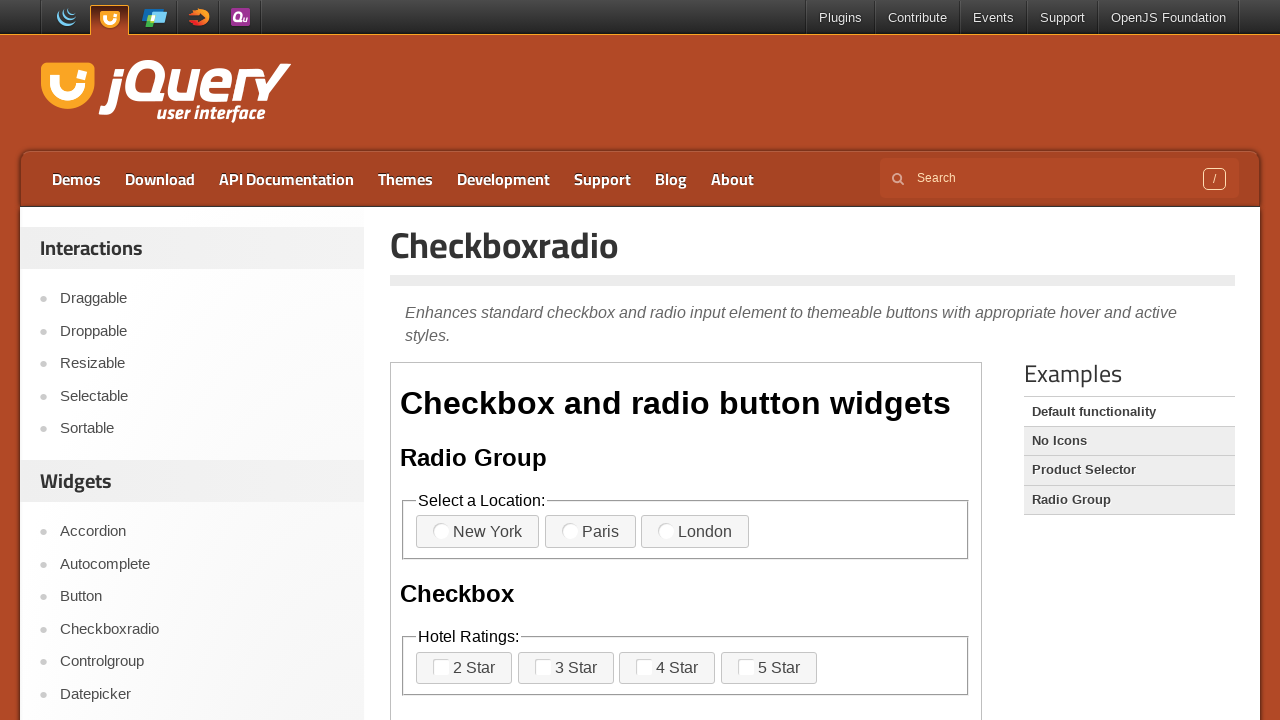

Clicked the first radio button option (New York) at (451, 532) on xpath=//iframe >> nth=0 >> internal:control=enter-frame >> (//span[@class='ui-ch
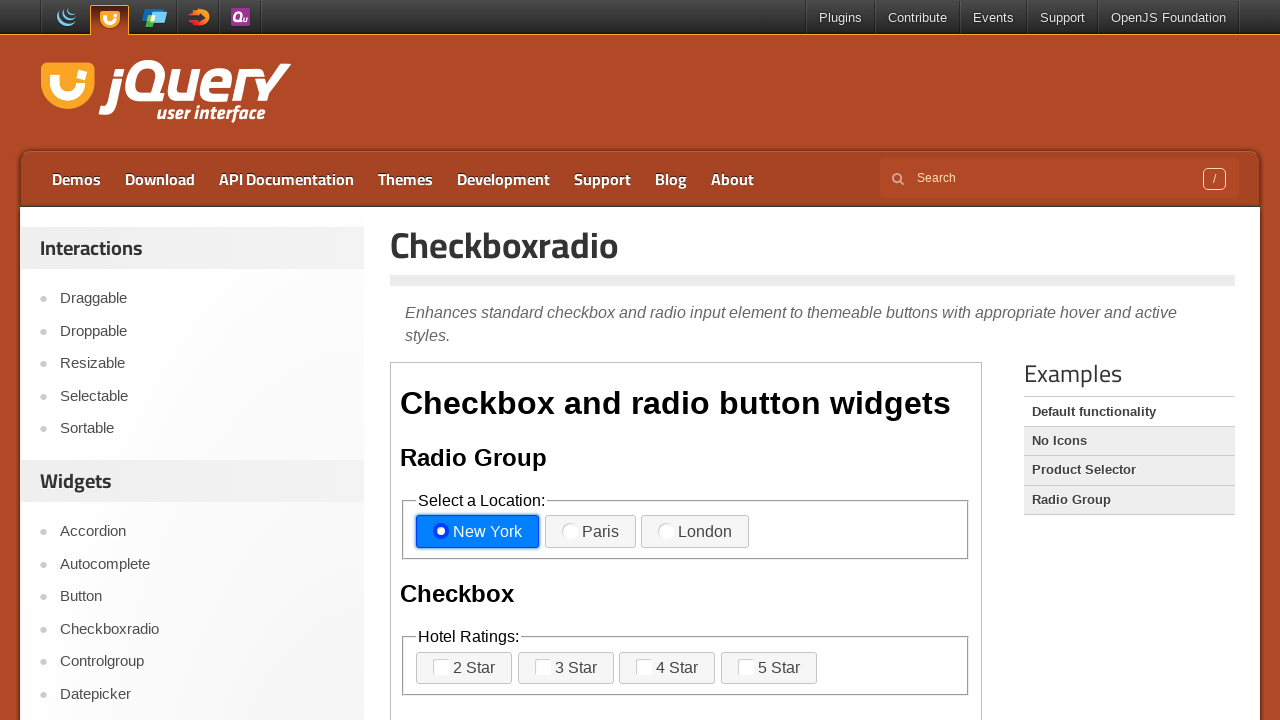

Waited for radio button selection to be processed
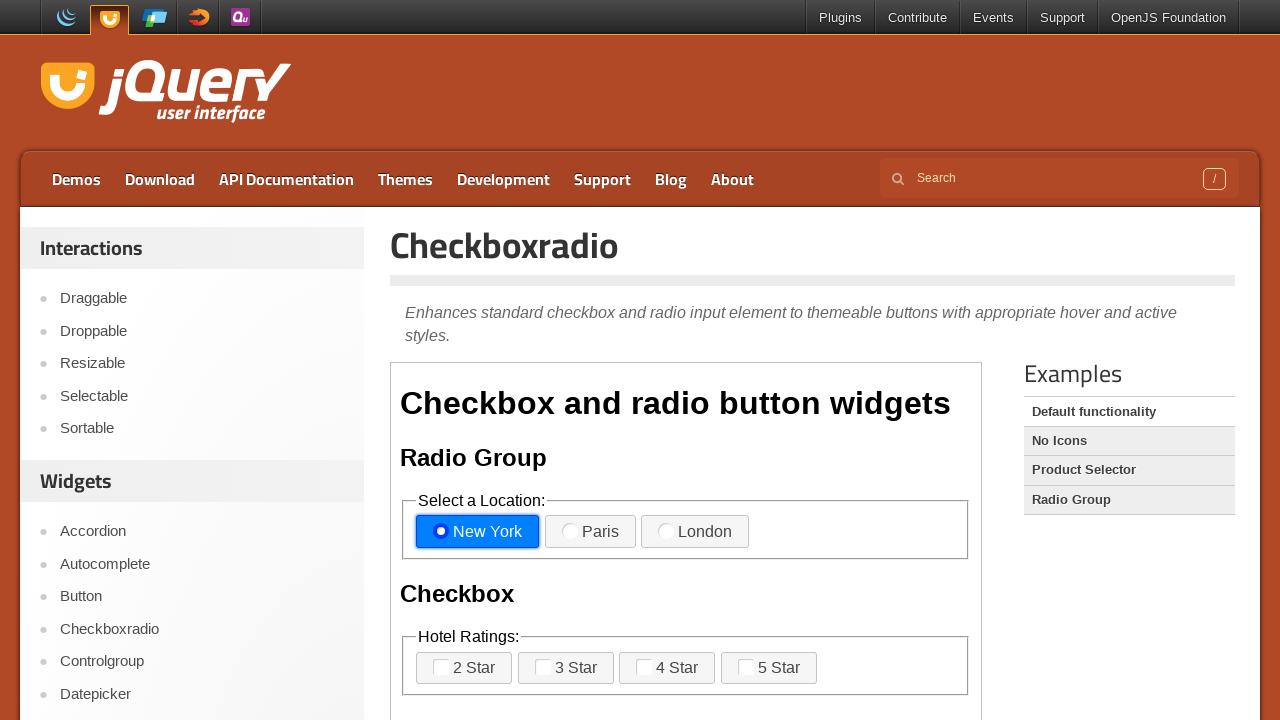

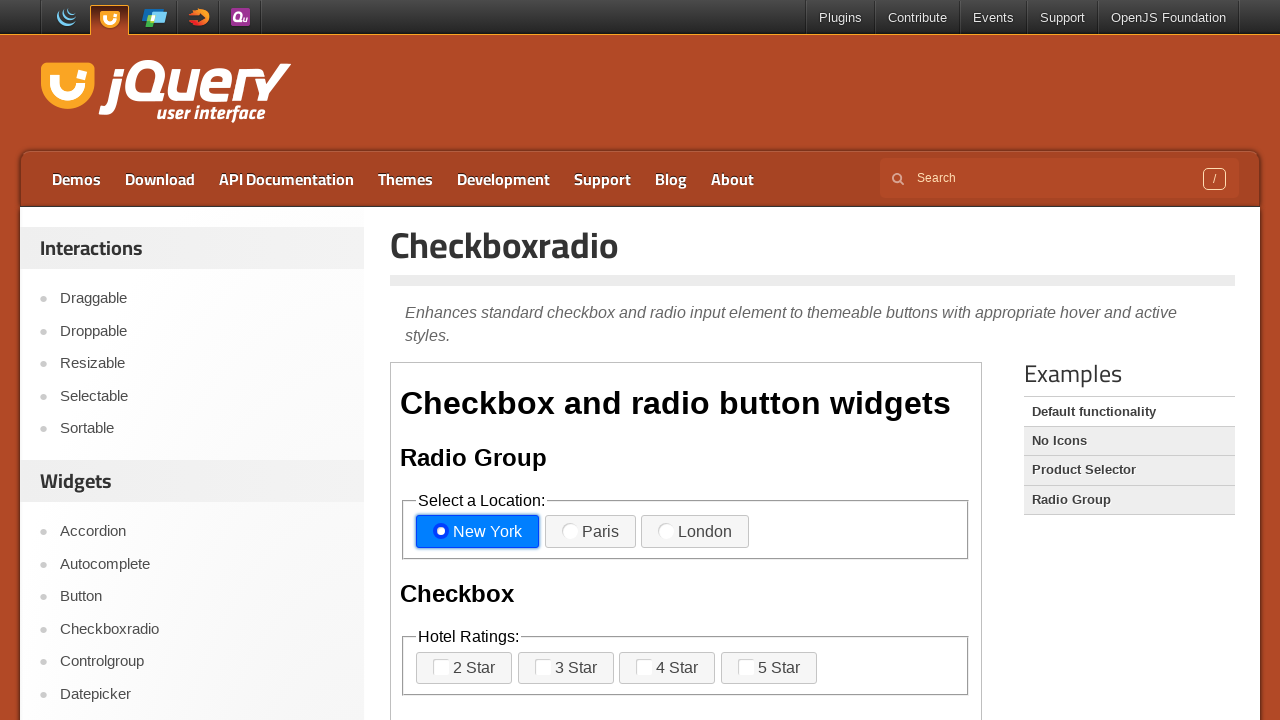